Tests the search filter functionality on an offers page by entering "Rice" in the search field and verifying that all displayed results contain the search term.

Starting URL: https://rahulshettyacademy.com/seleniumPractise/#/offers

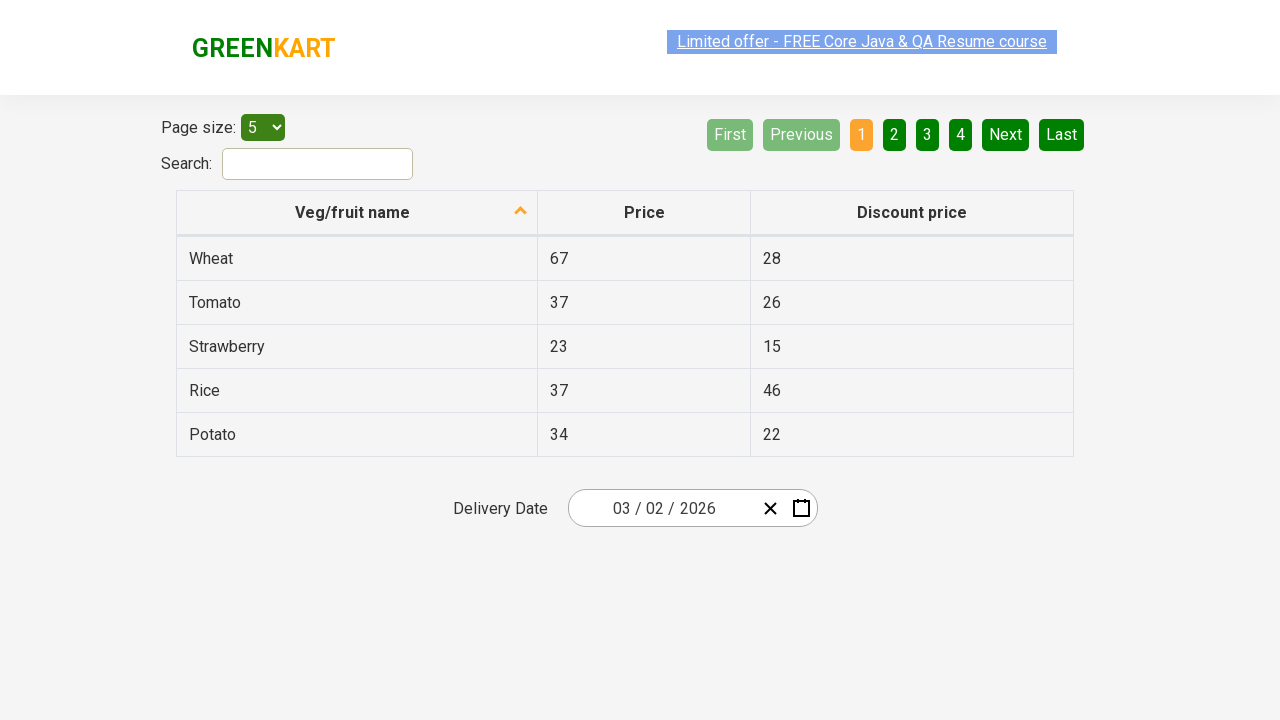

Filled search field with 'Rice' on #search-field
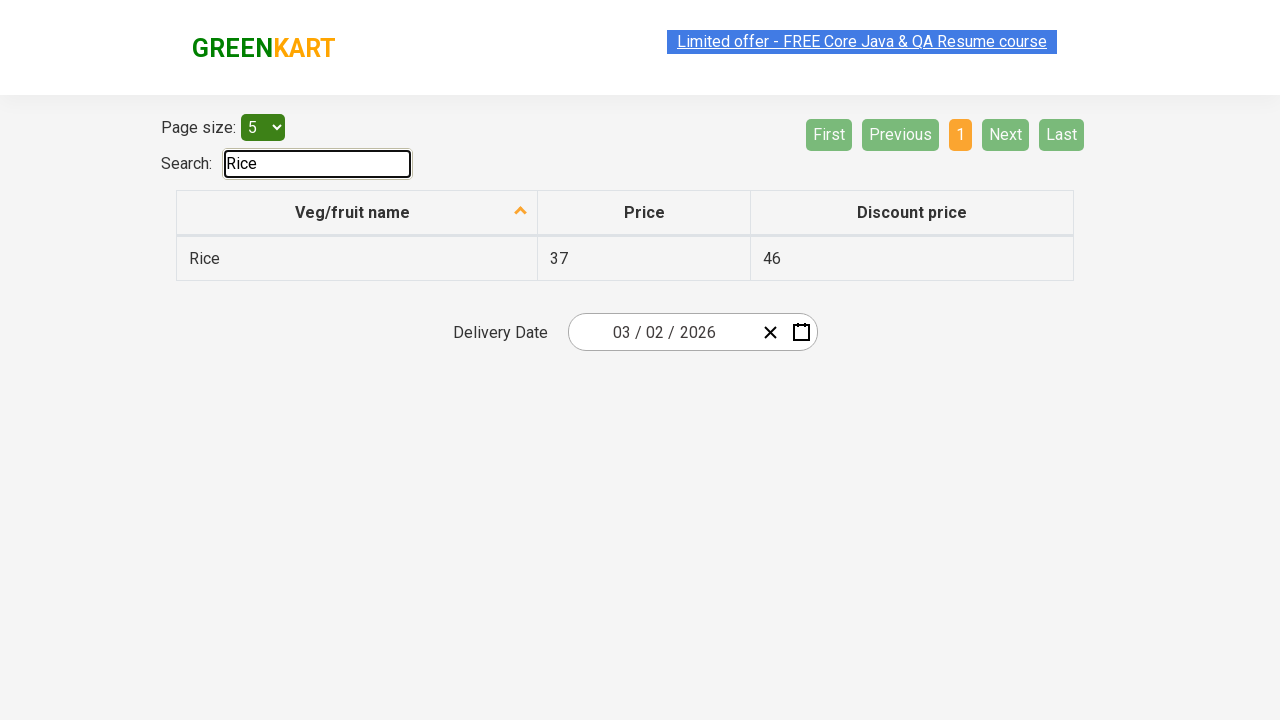

Waited 500ms for filter to apply
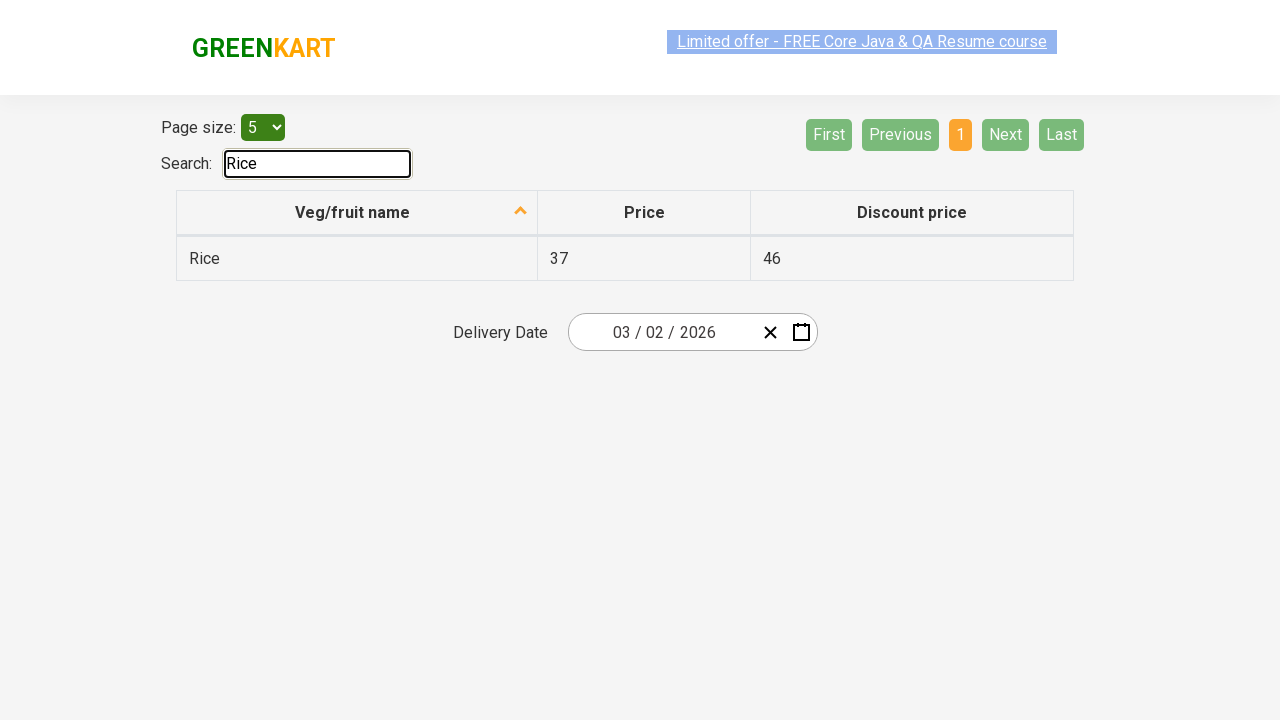

Waited for filtered results table to be visible
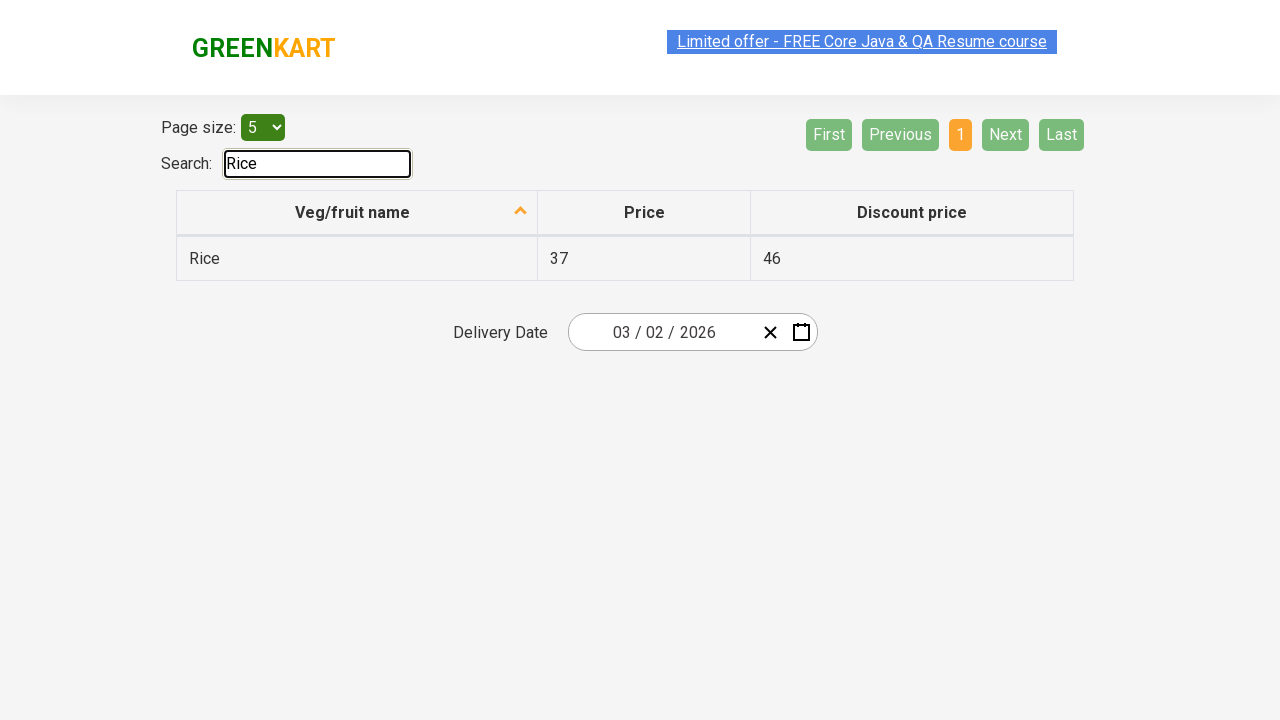

Retrieved all product names from filtered results
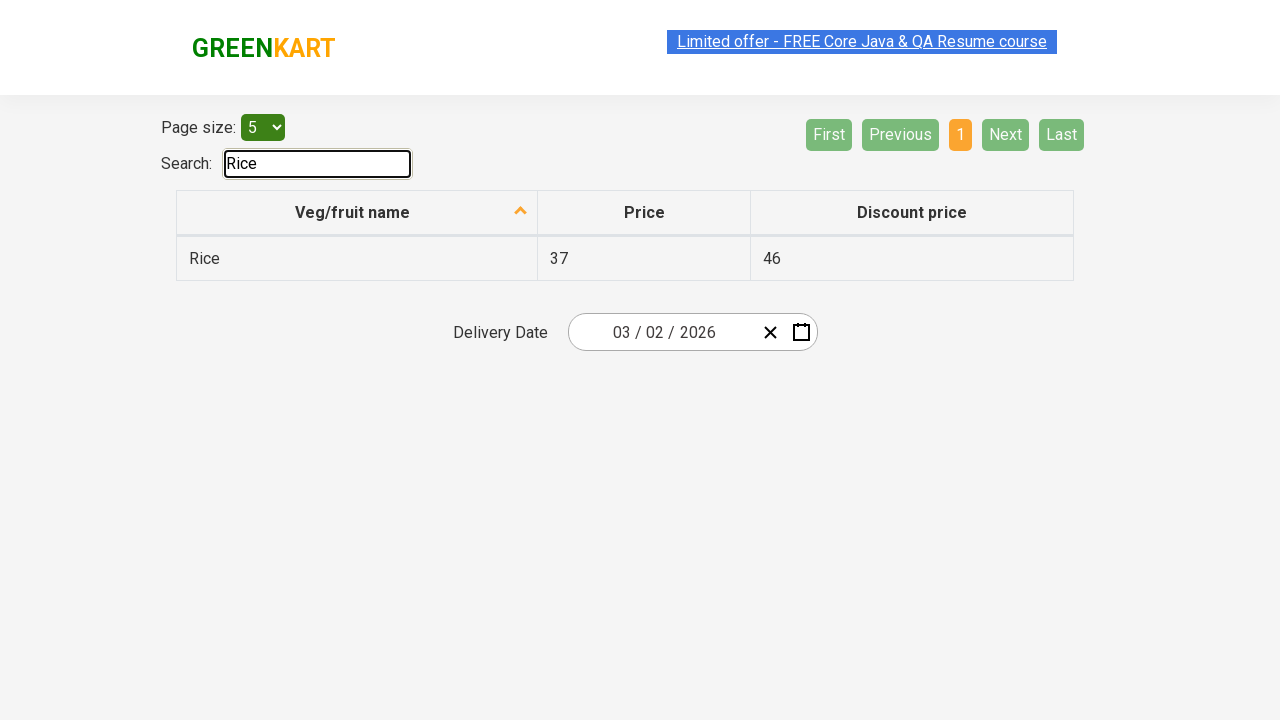

Verified product contains 'Rice': 'Rice'
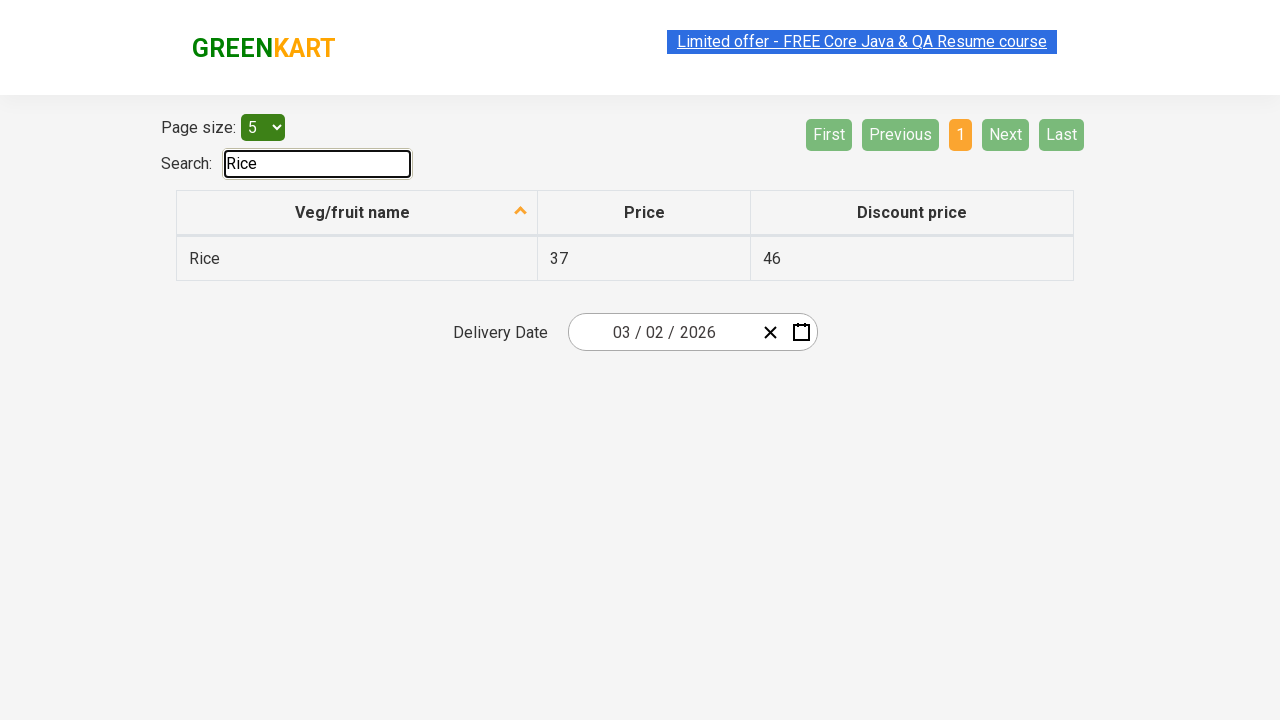

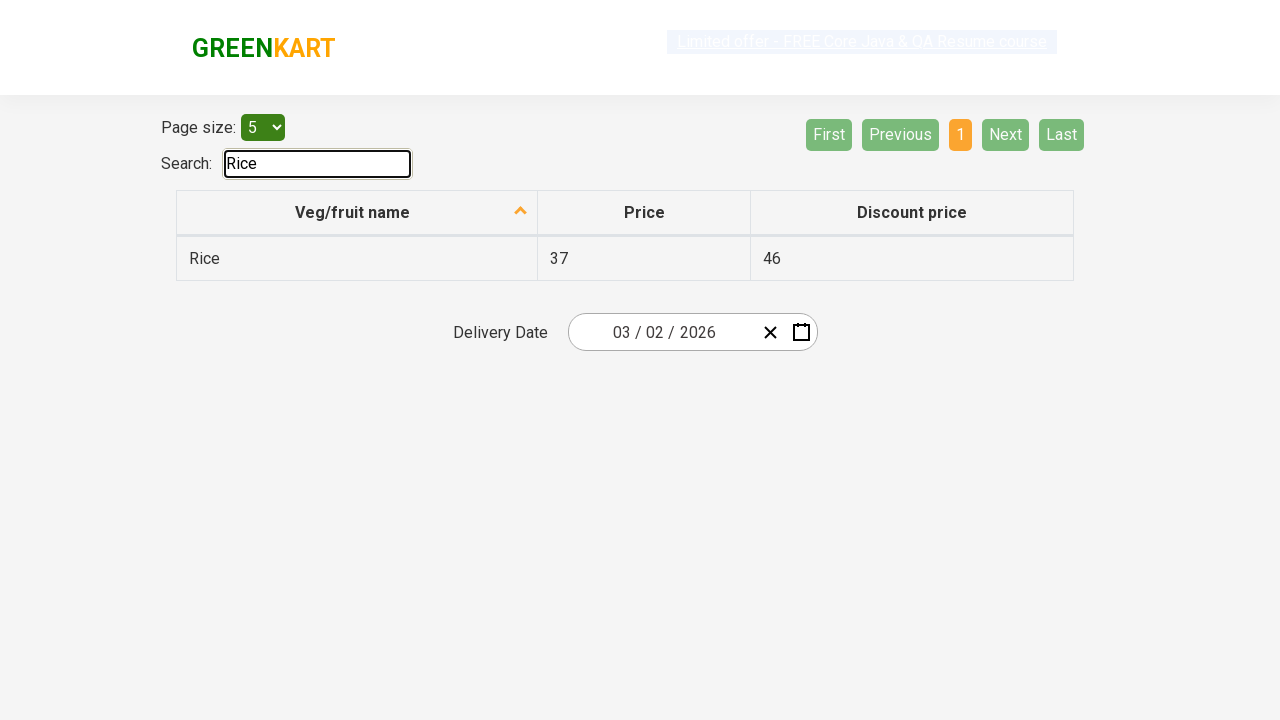